Tests iframe interaction by navigating to an iframe page, switching to the iframe context, and verifying the content inside it

Starting URL: http://the-internet.herokuapp.com/frames

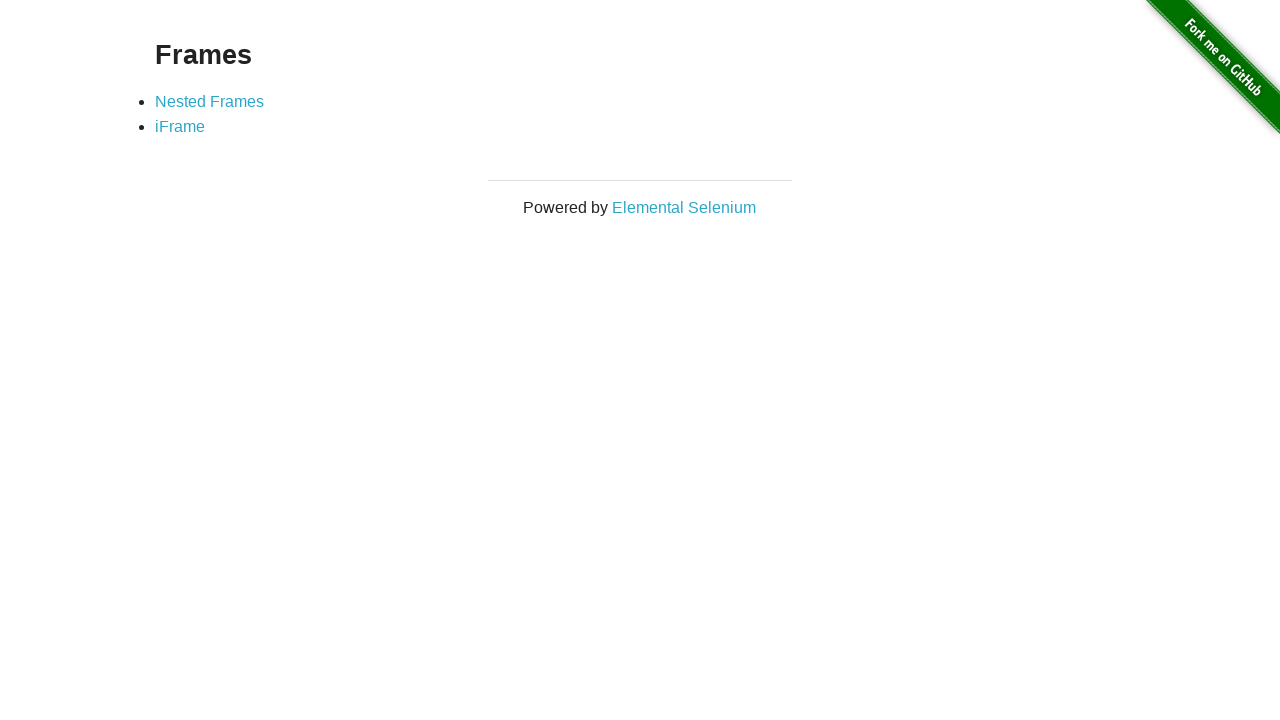

Navigated to frames page
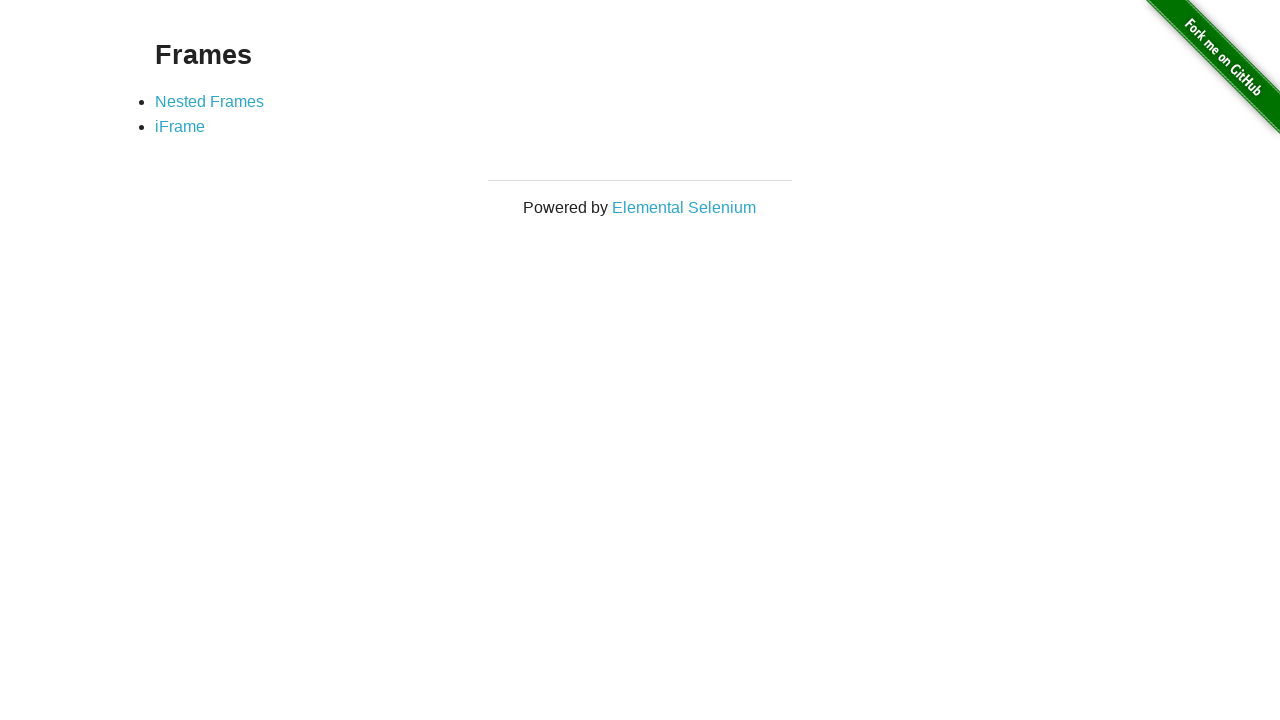

Clicked on iframe link at (180, 127) on a[href='/iframe']
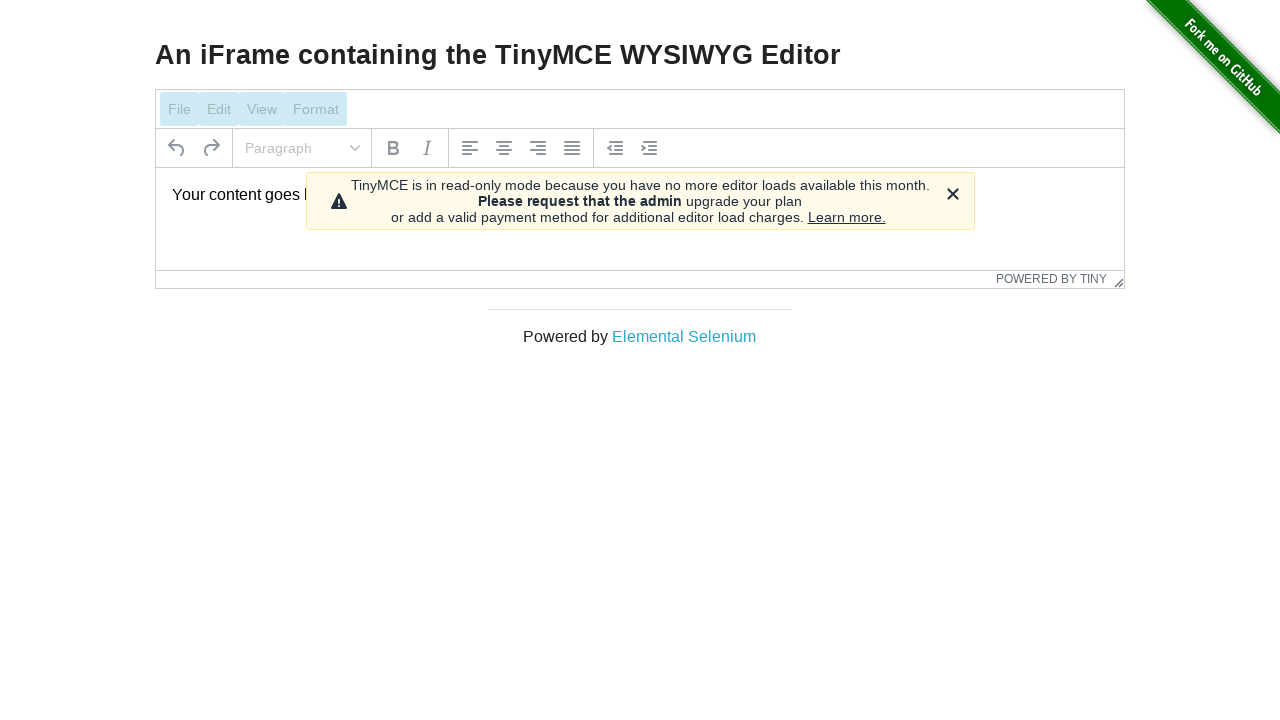

Switched to iframe context (mce_0_ifr)
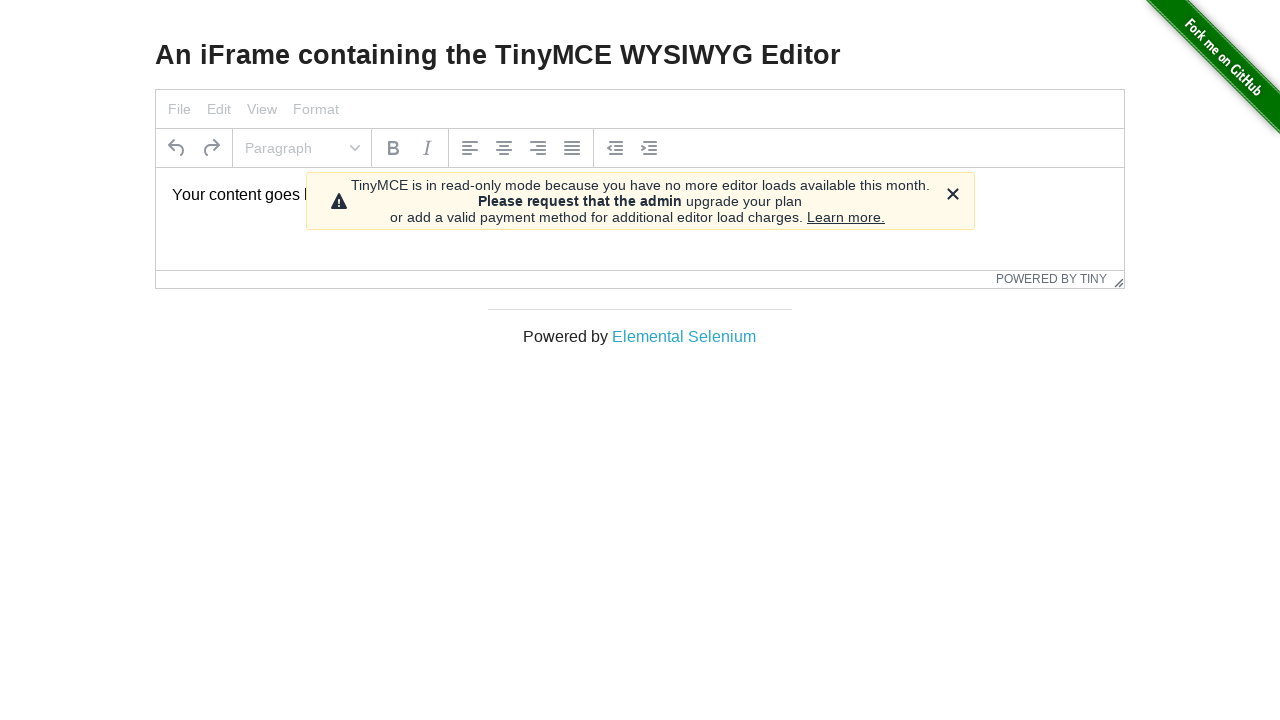

Retrieved text content from iframe body
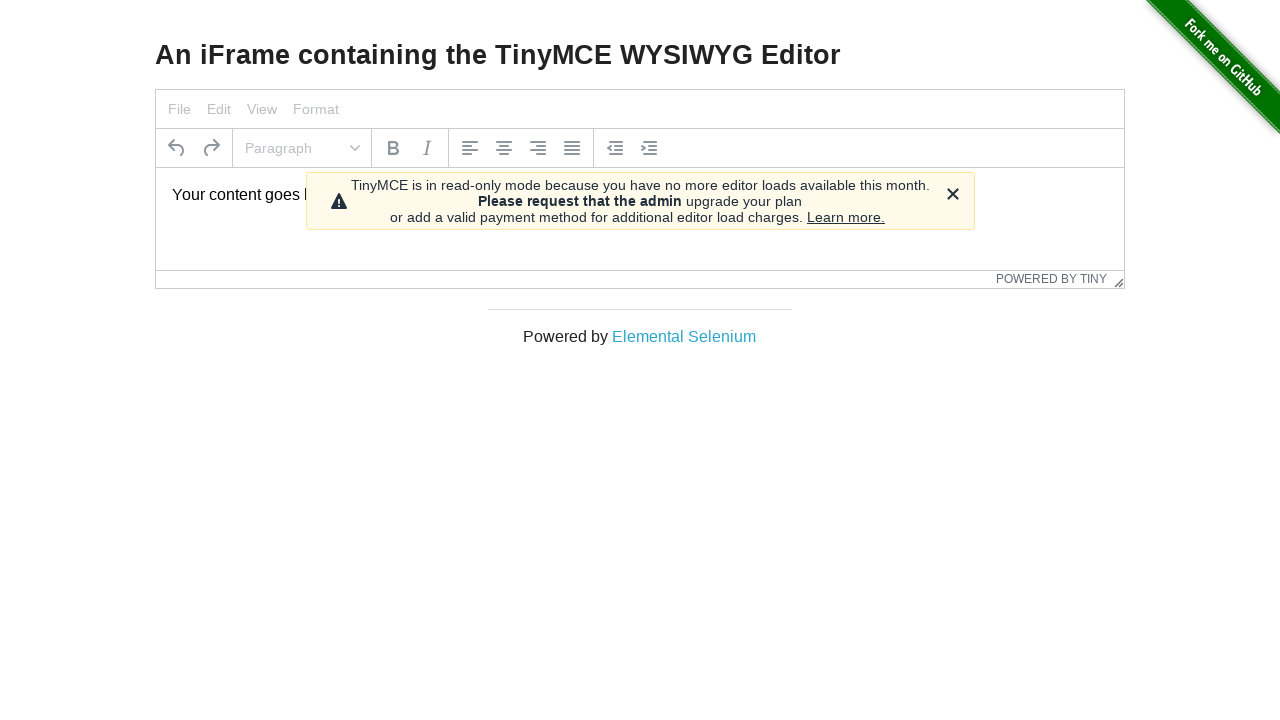

Verified iframe content matches expected text 'Your content goes here.'
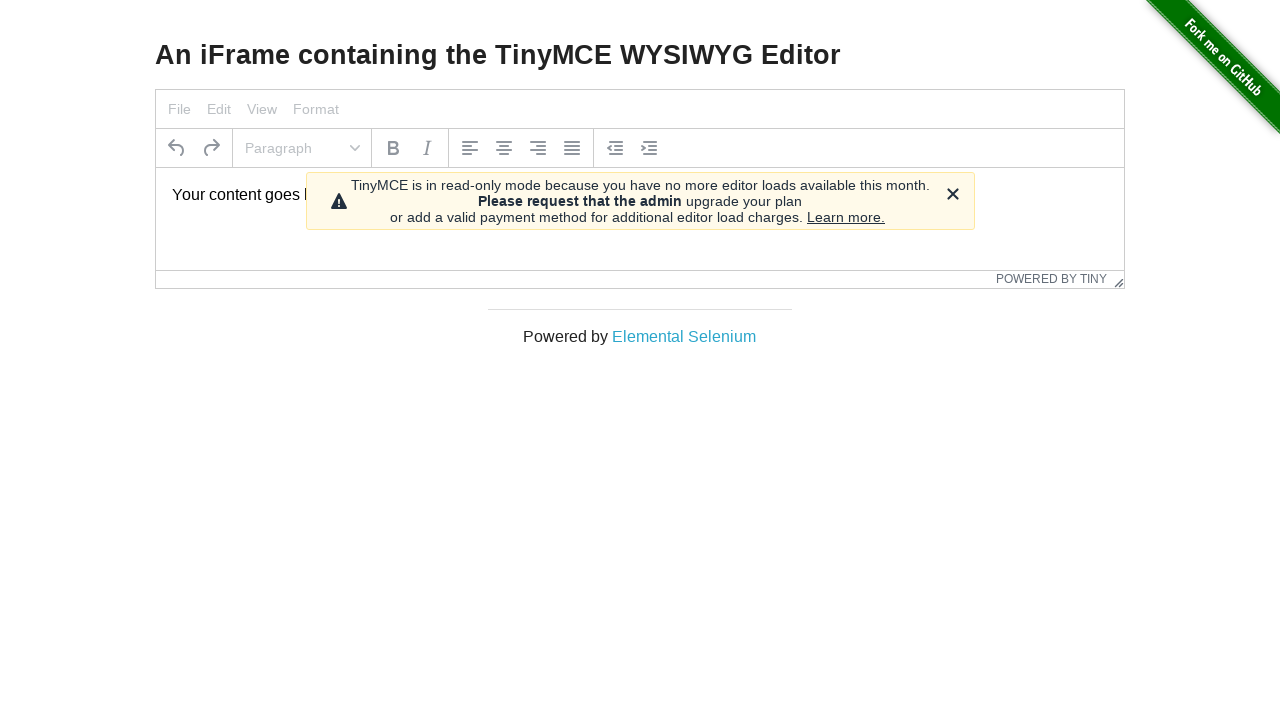

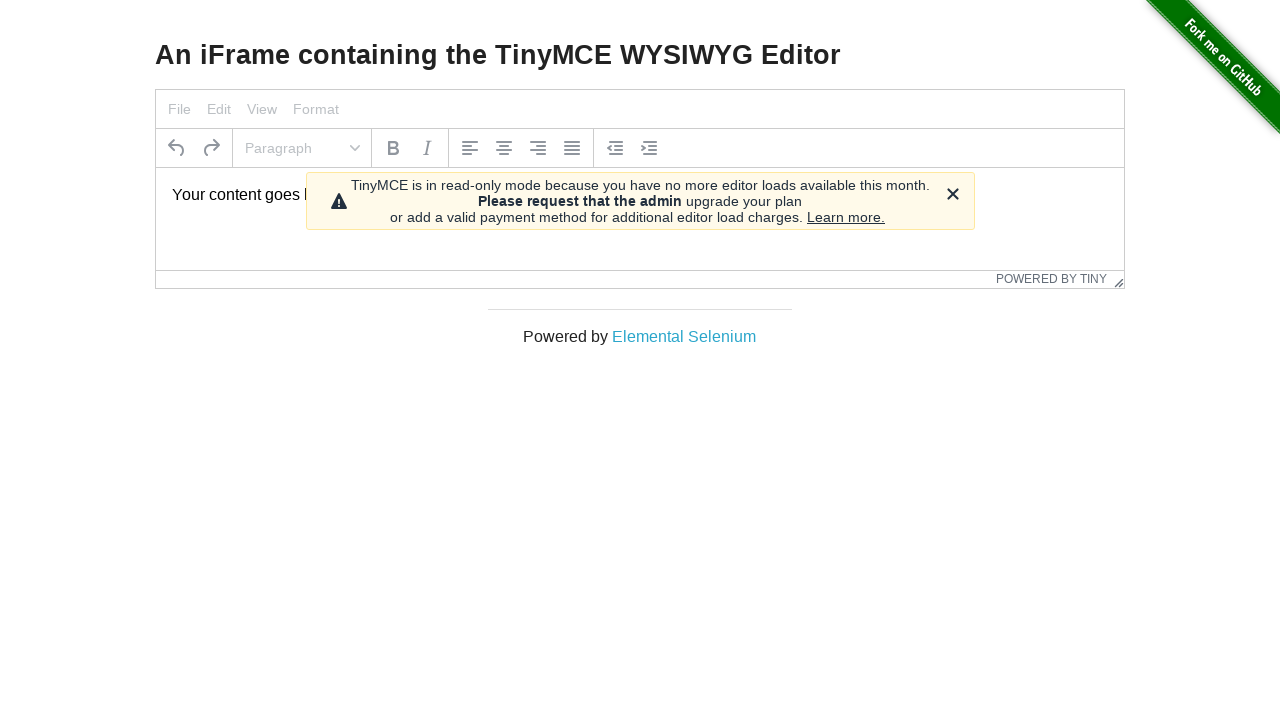